Creates a new paste on Pastebin by filling in code content, selecting Bash syntax highlighting, setting 10 minute expiration, adding a title, and submitting the form.

Starting URL: https://pastebin.com

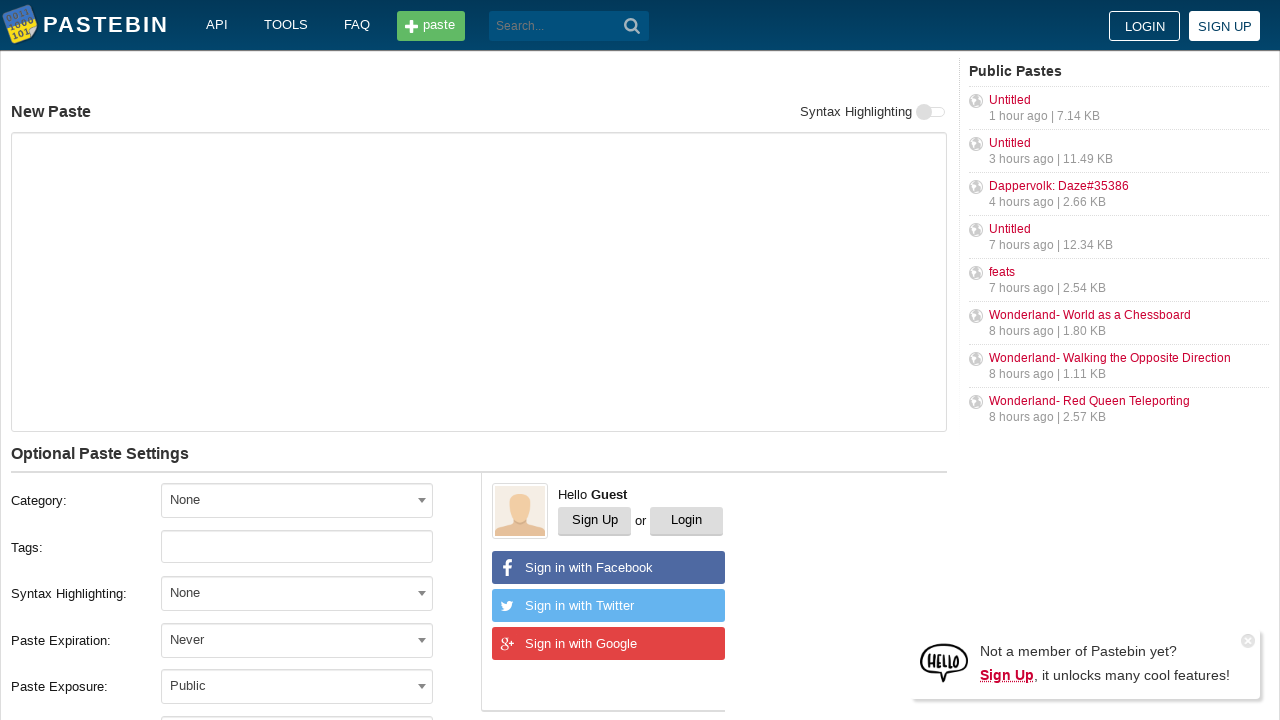

Filled paste content with git configuration commands on #postform-text
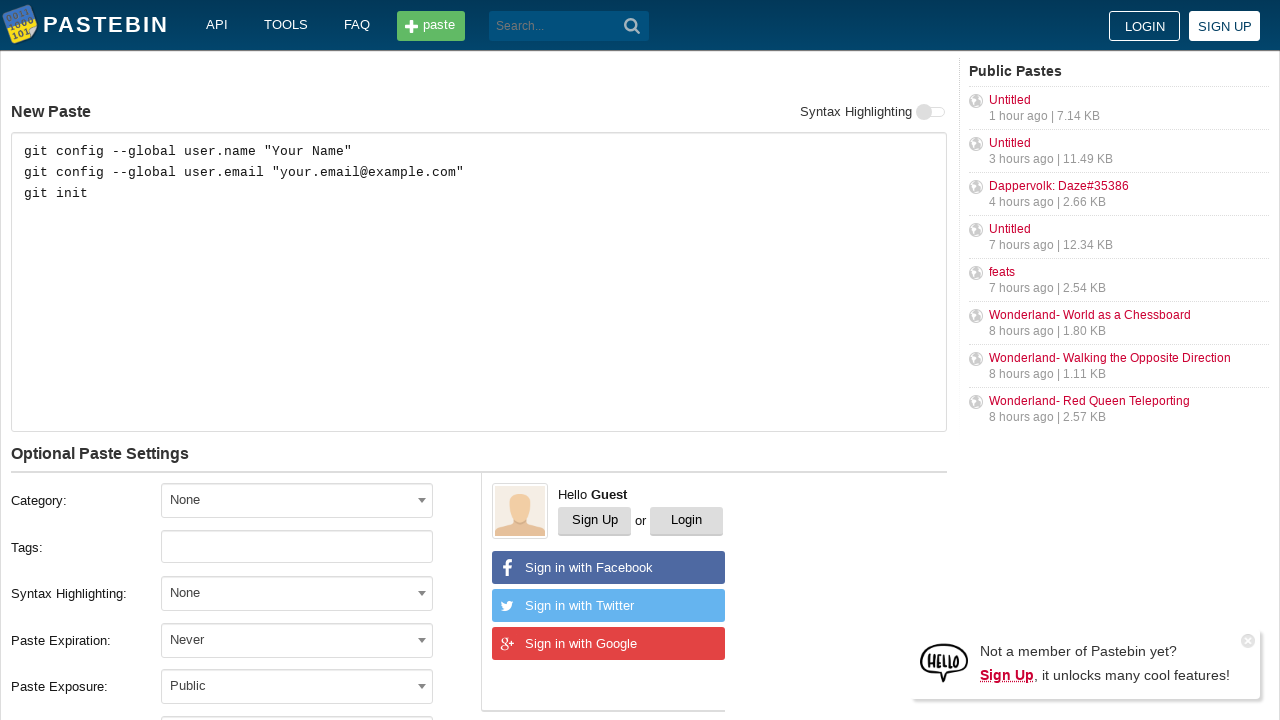

Clicked syntax highlighting dropdown at (297, 593) on #select2-postform-format-container
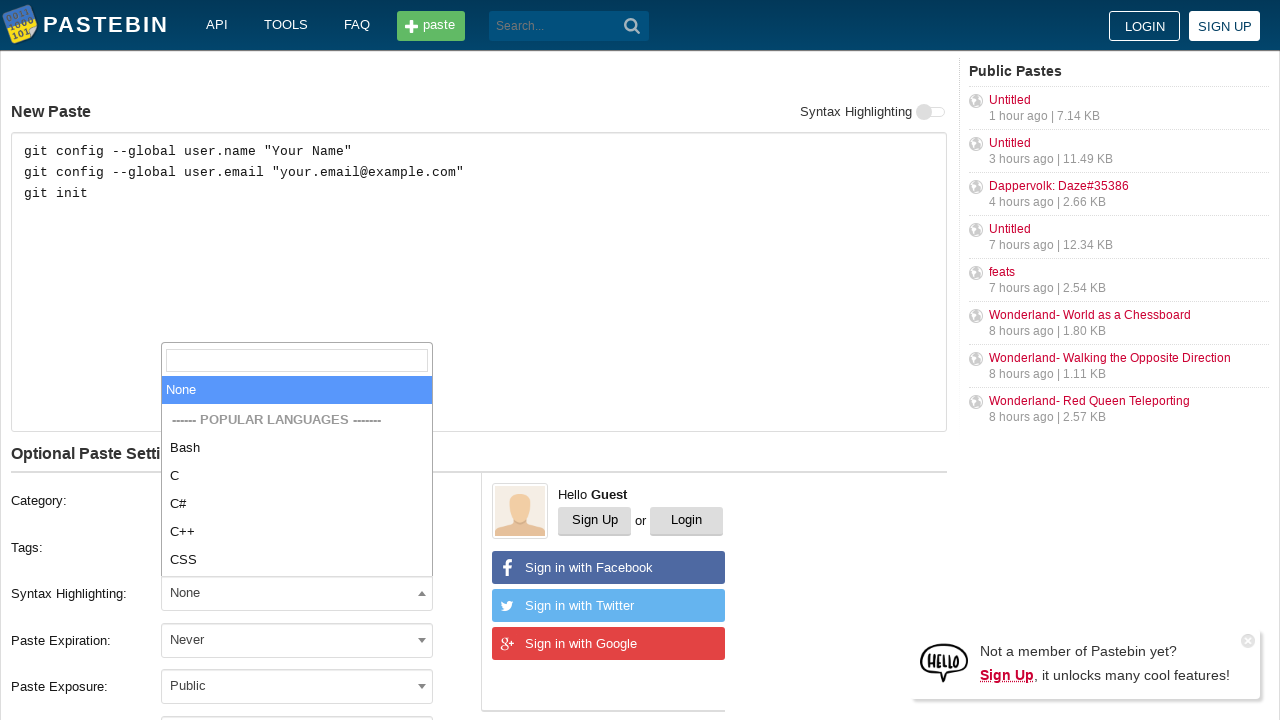

Selected Bash syntax highlighting at (297, 448) on xpath=//li[text()='Bash']
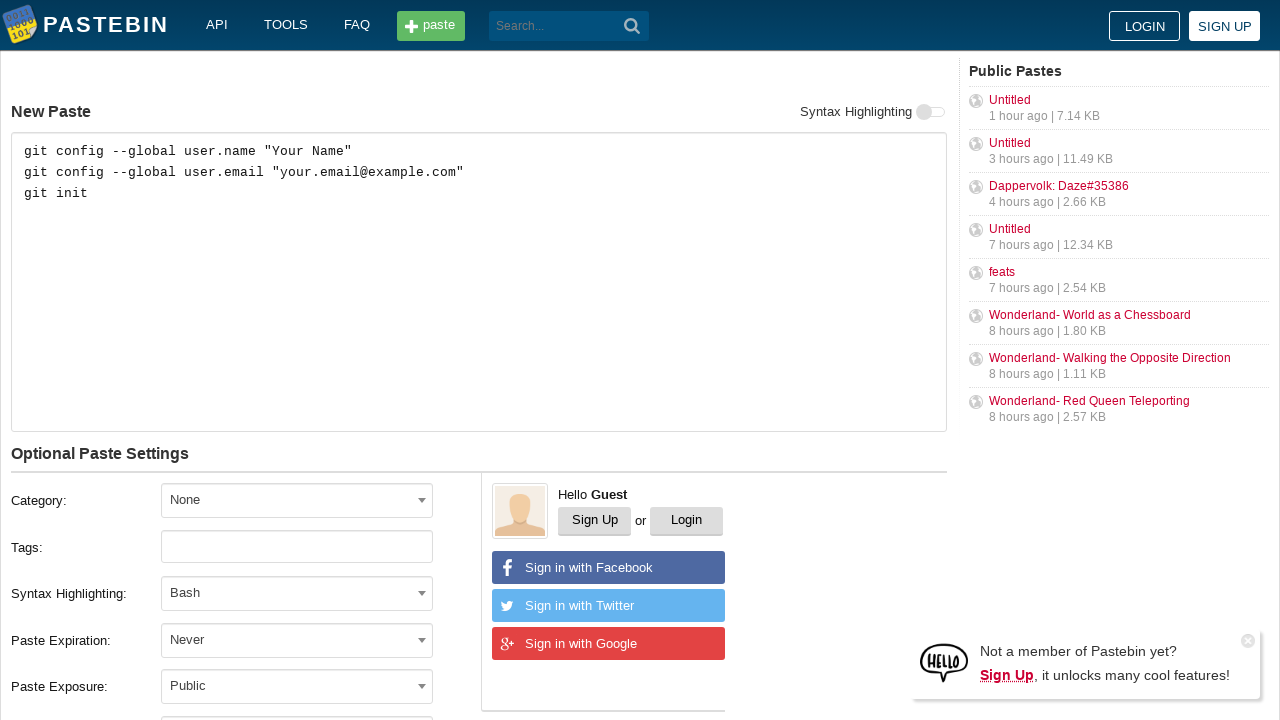

Clicked expiration time dropdown at (297, 640) on #select2-postform-expiration-container
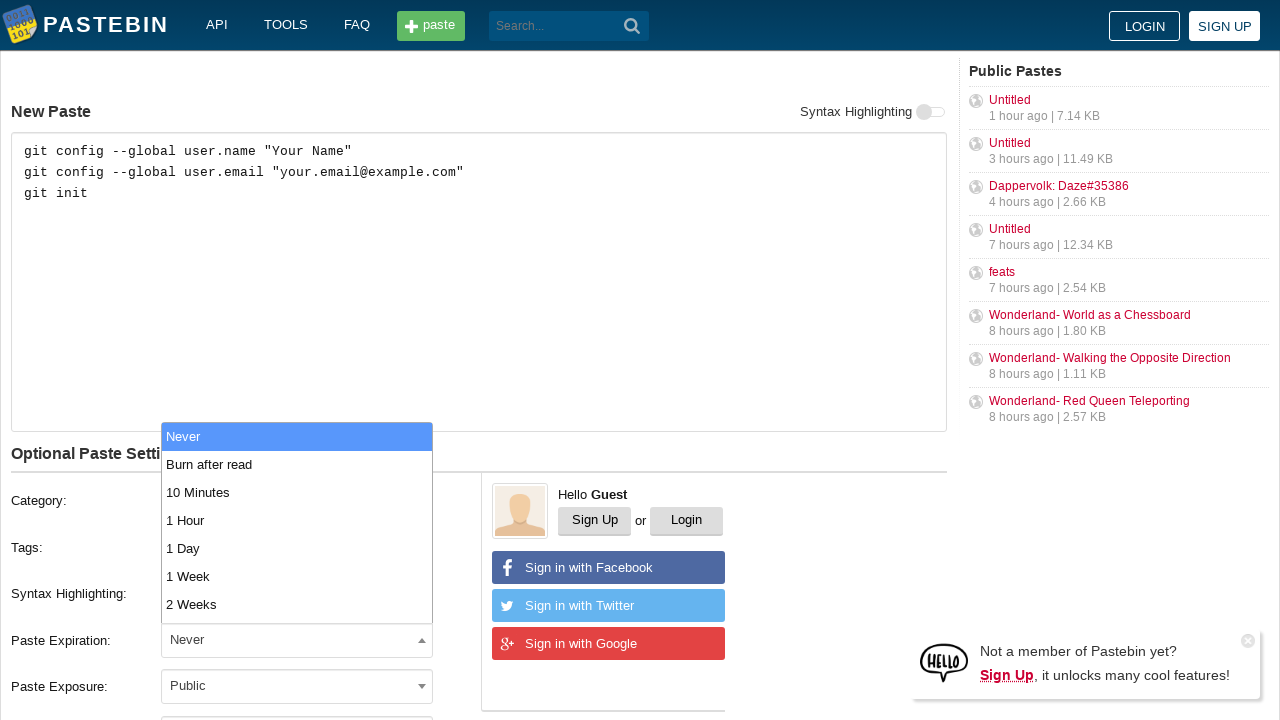

Selected 10 minute expiration time at (297, 492) on xpath=//li[text()='10 Minutes']
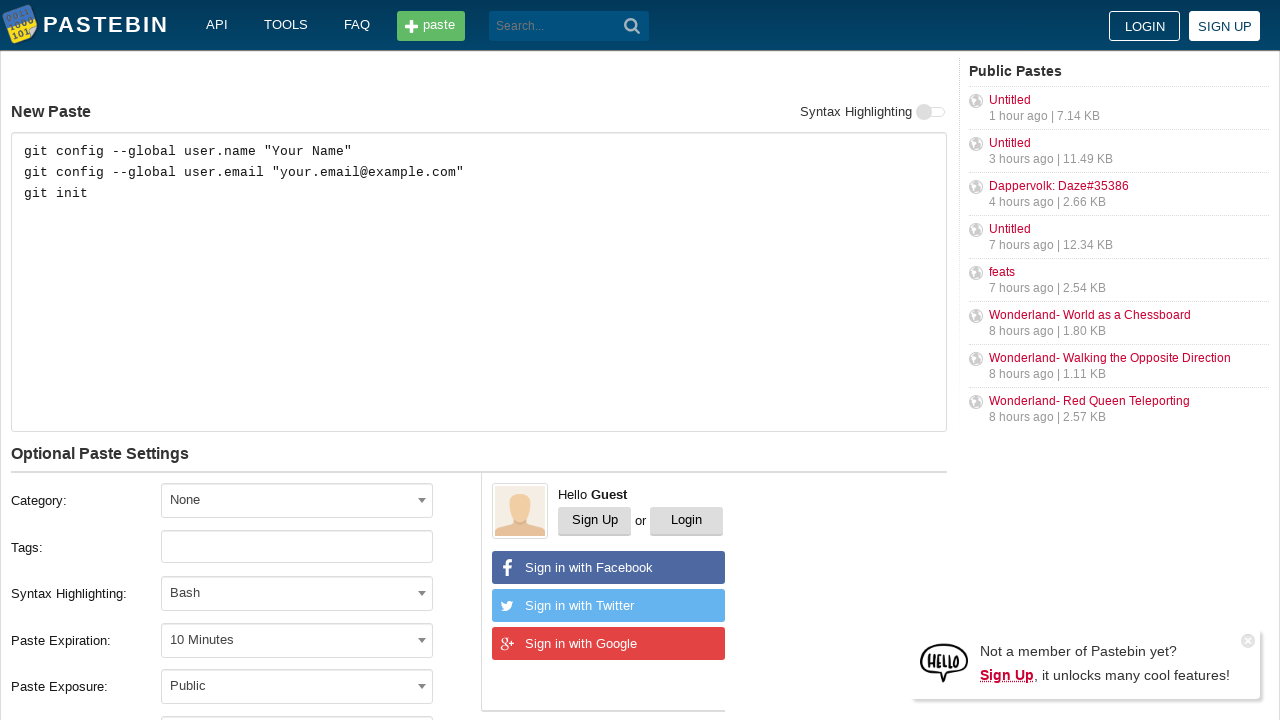

Filled paste title with 'how to gain dominance among developers' on #postform-name
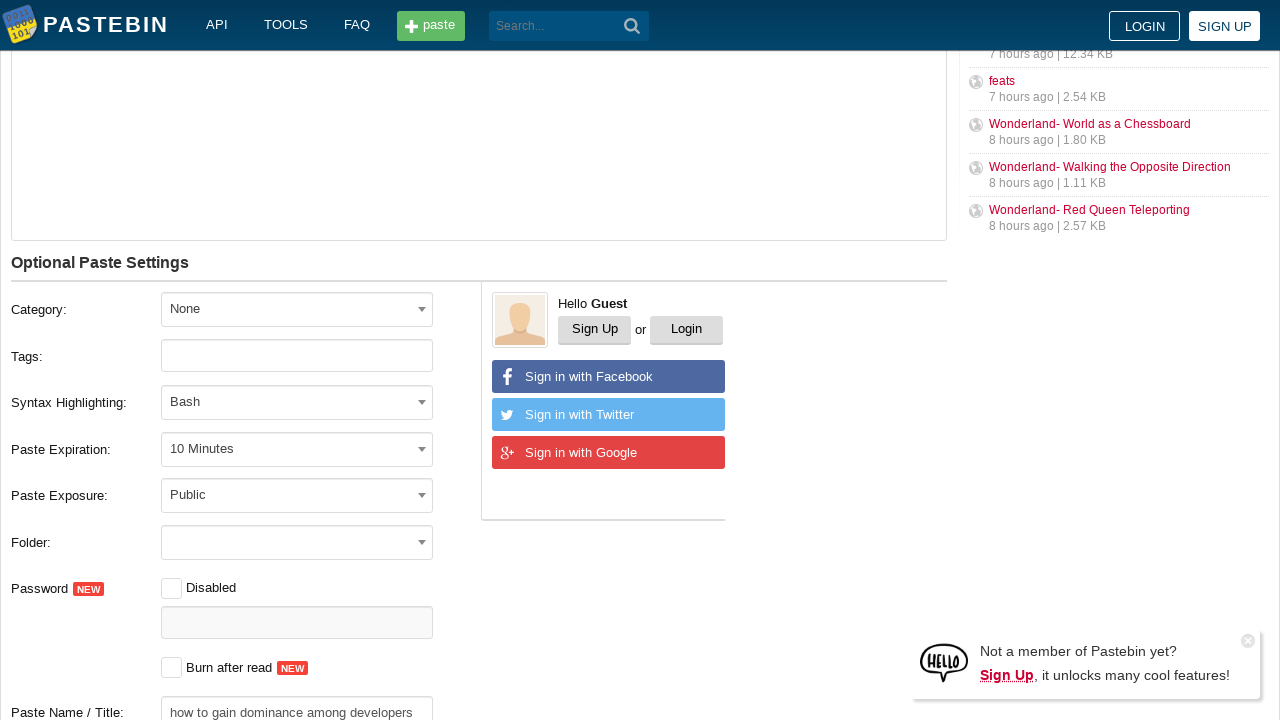

Submitted the new paste form at (240, 400) on button.btn.-big
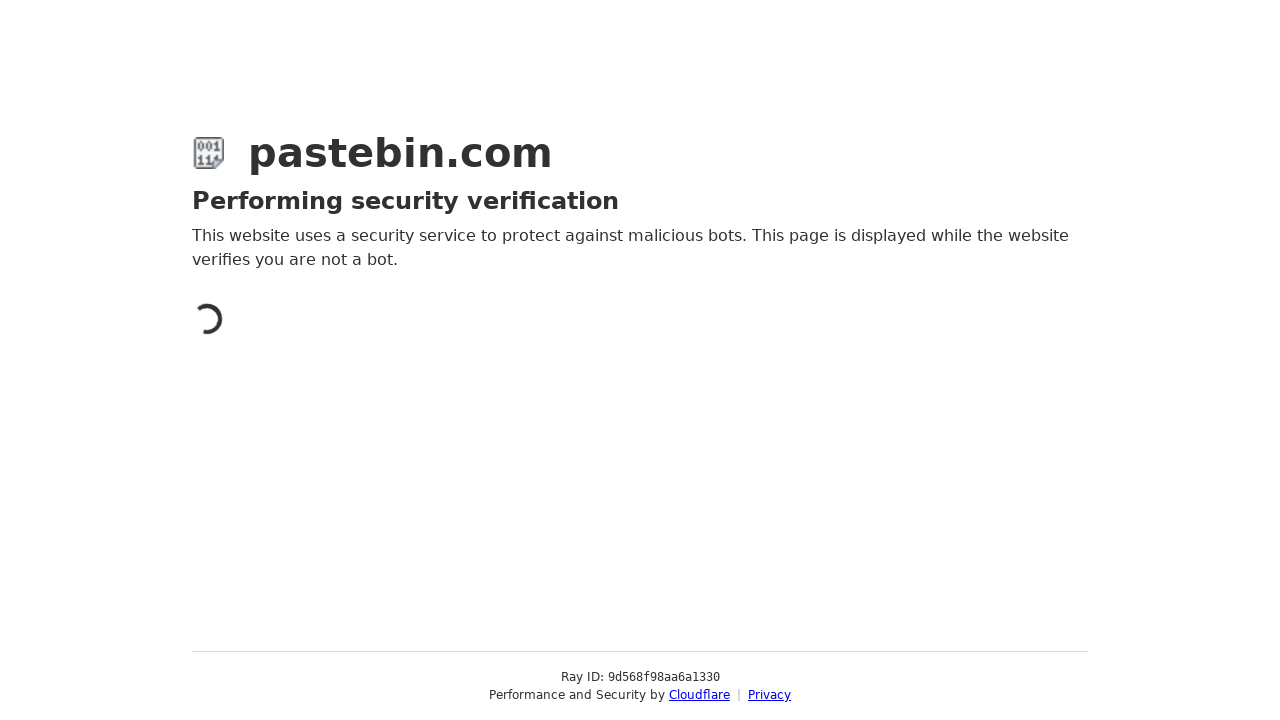

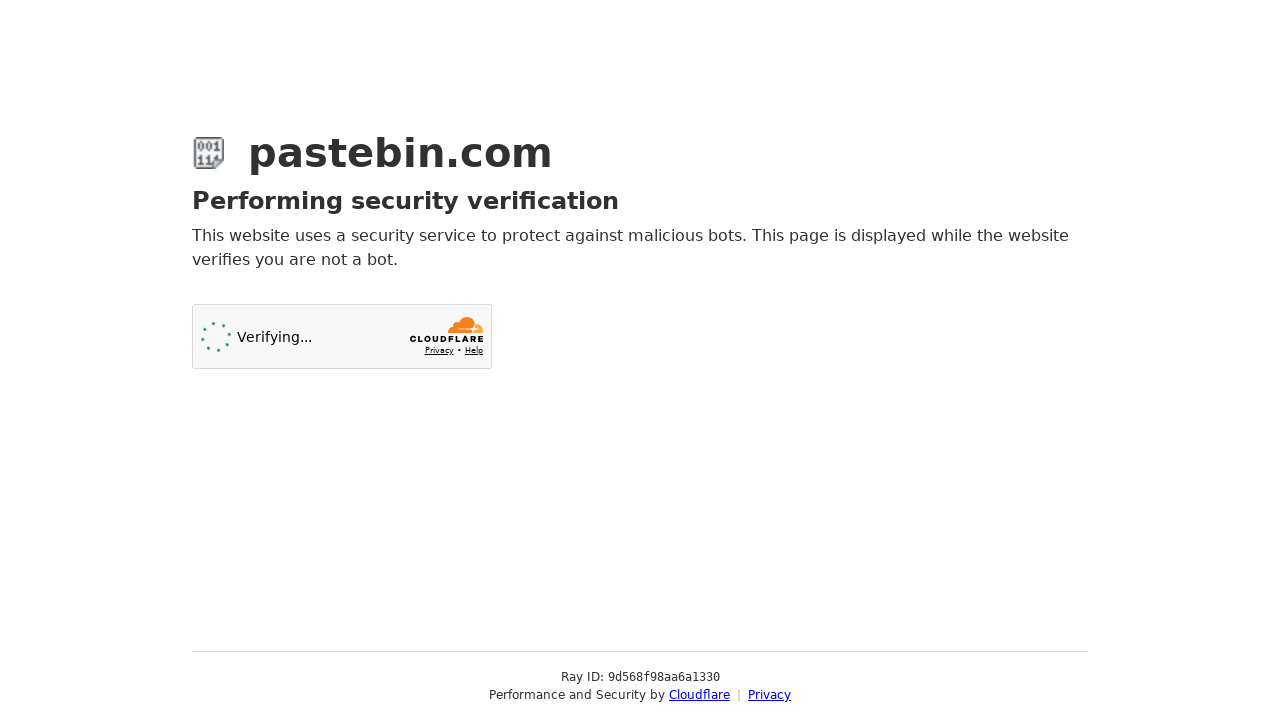